Tests dropdown menu functionality by selecting an option by index from a multi-select dropdown element

Starting URL: https://www.globalsqa.com/demo-site/select-dropdown-menu/

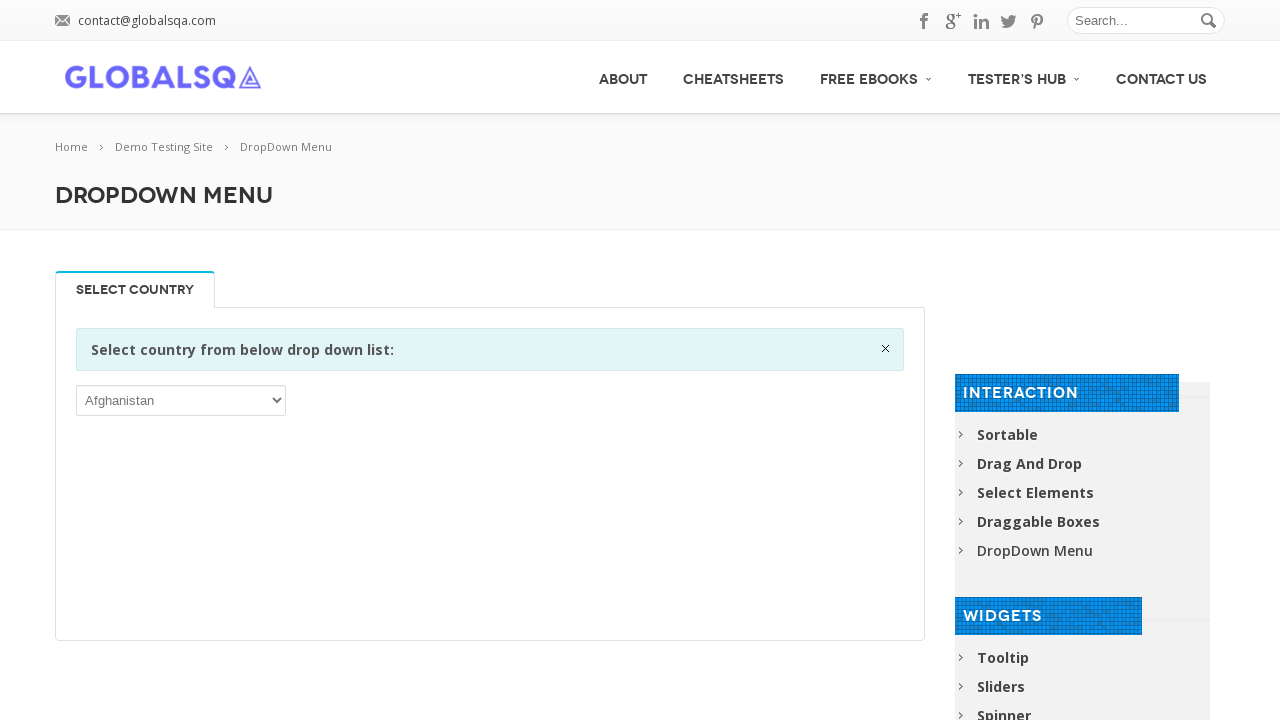

Navigated to dropdown menu demo page
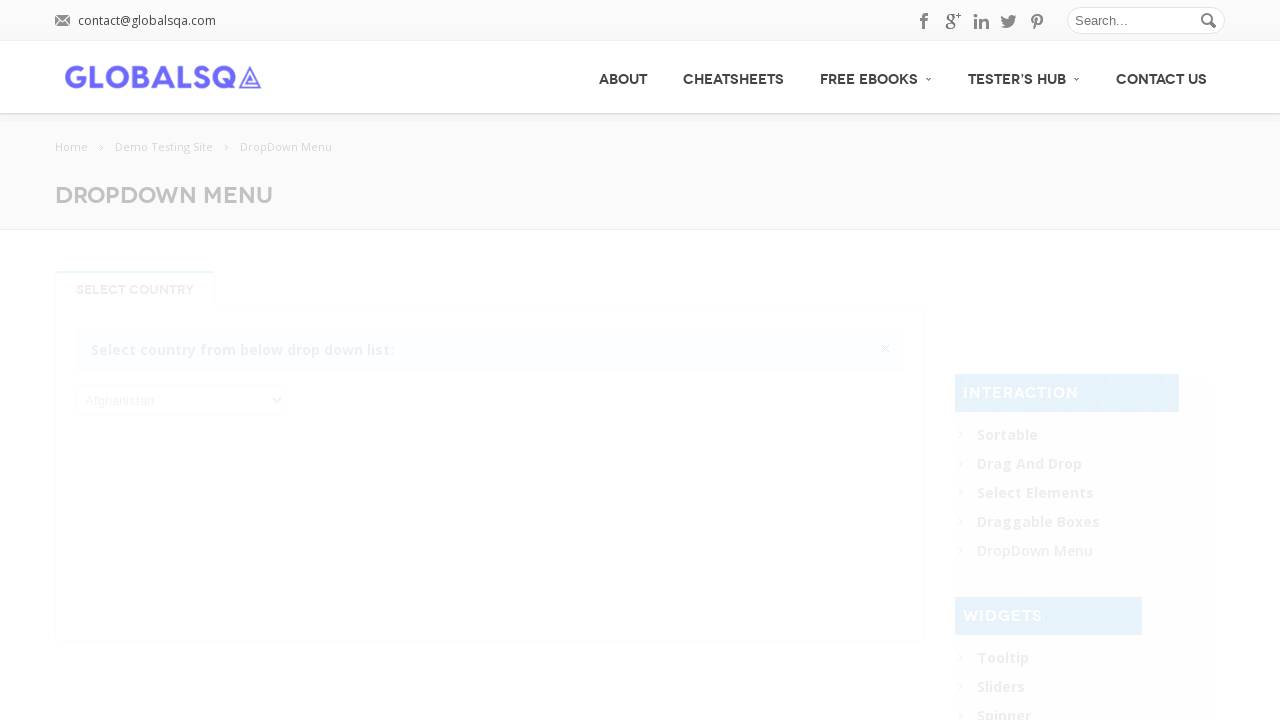

Selected option at index 10 from multi-select dropdown on //*[@id='post-2646']/div[2]/div/div/div/p/select
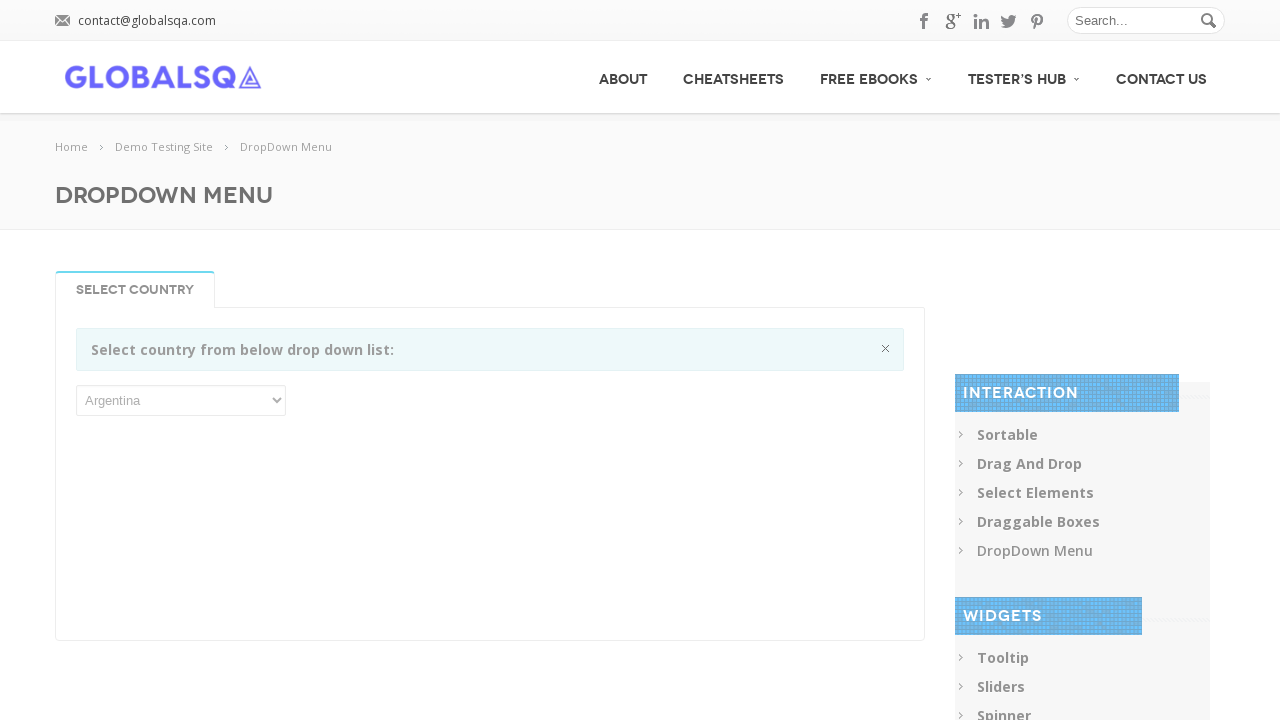

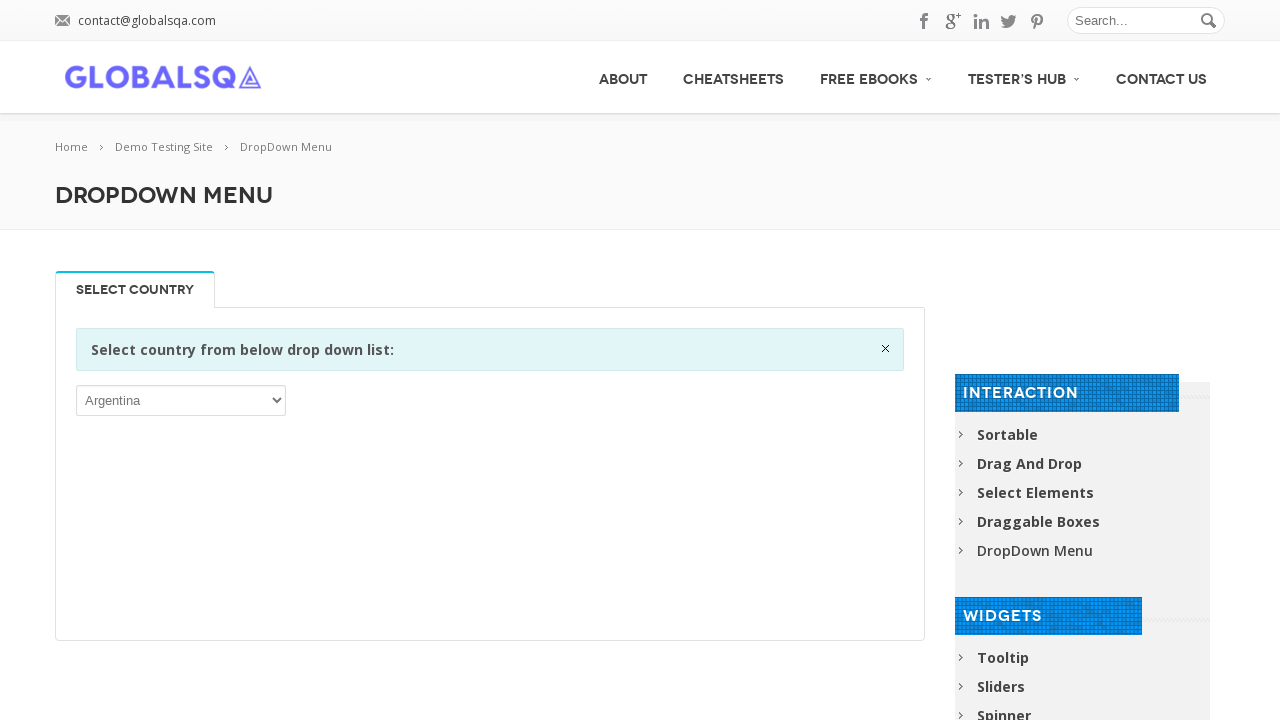